Scrolls down a Q&A detail page on imooc.com until reaching the bottom, then scrolls back up to the top to verify full page navigation works correctly.

Starting URL: https://m.imooc.com/wenda/detail/543115

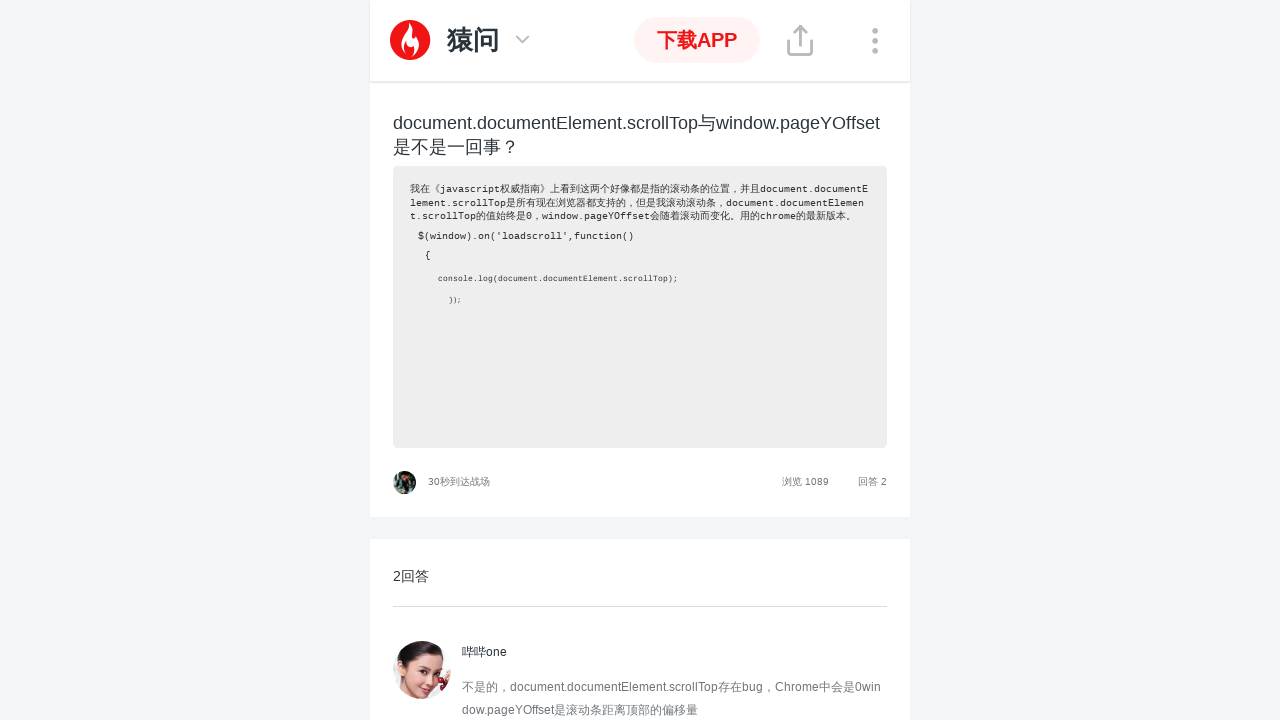

Set viewport size to 100x6000
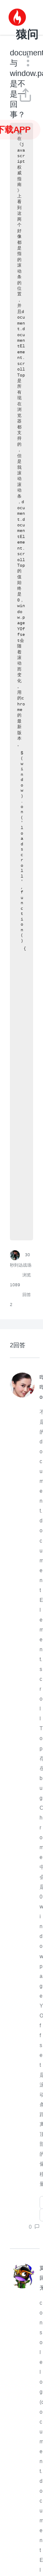

Page content loaded (domcontentloaded)
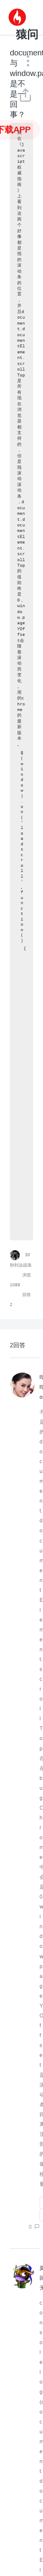

Scrolled down by 600px
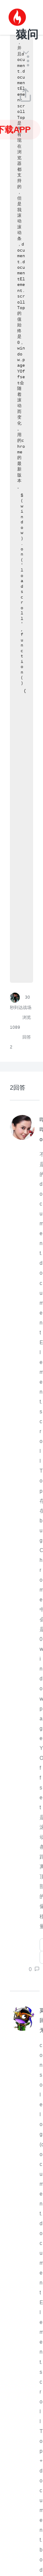

Waited 500ms for content to stabilize
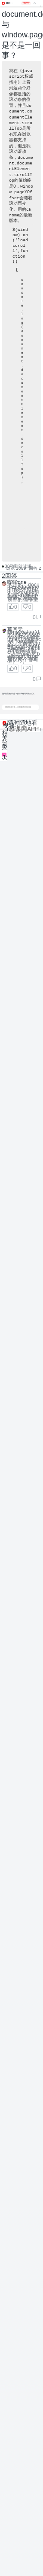

Checked current scroll position: 0px
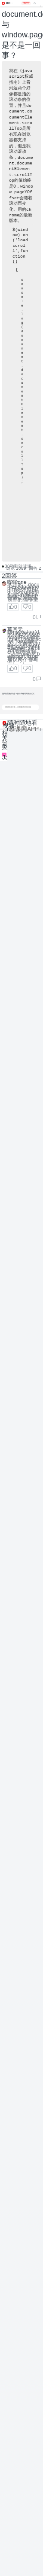

Reached bottom of page - scroll position unchanged
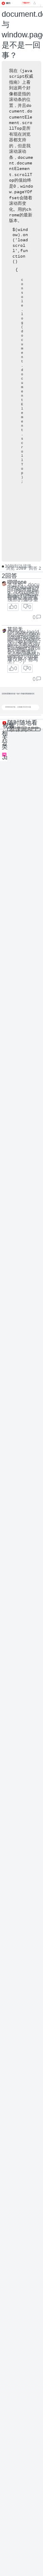

Retrieved starting scroll position for upward scroll: 0px
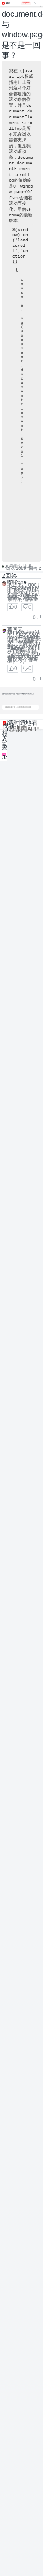

Scrolled up by 1800px
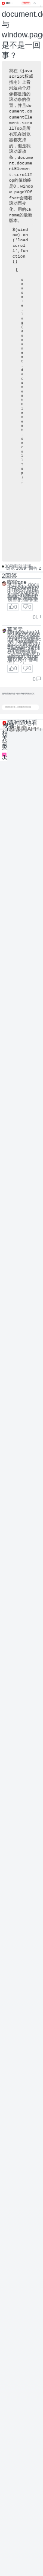

Waited 500ms for content to stabilize
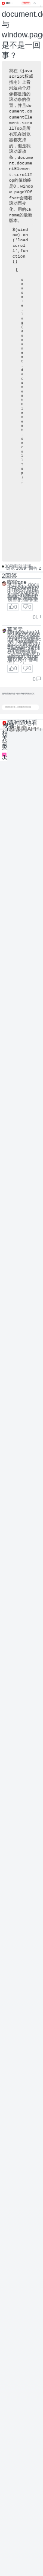

Checked current scroll position: 0px
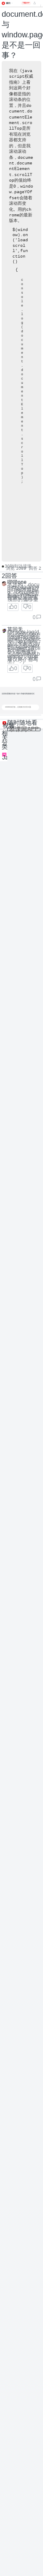

Reached top of page - scroll position unchanged
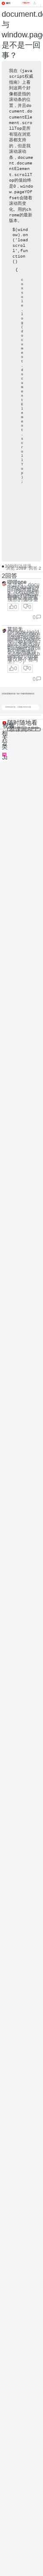

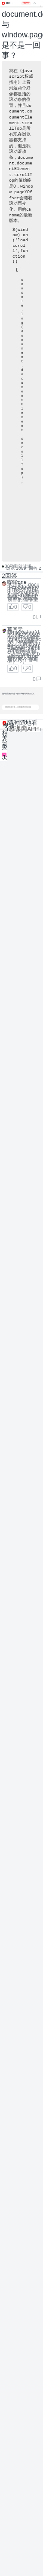